Tests internet speed measurement website by navigating to Fast.com and clicking to show more details about upload/download speeds

Starting URL: https://fast.com/

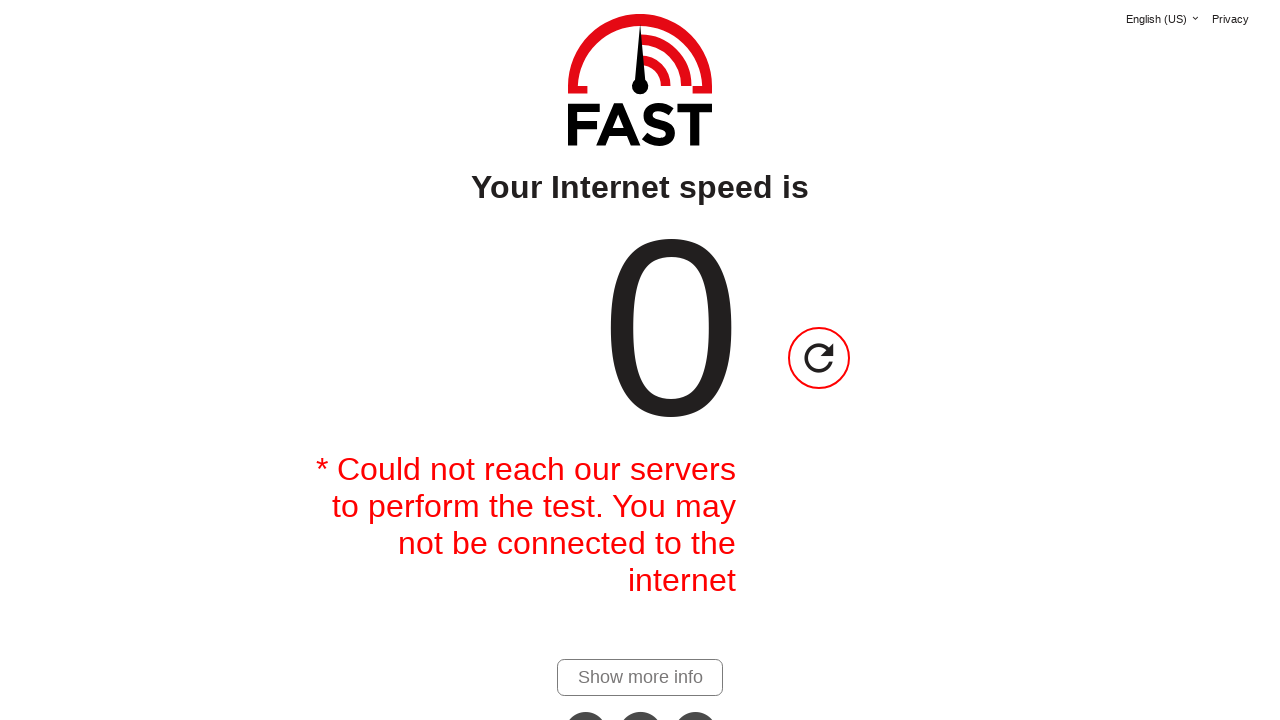

Waited 10 seconds for speed test to complete
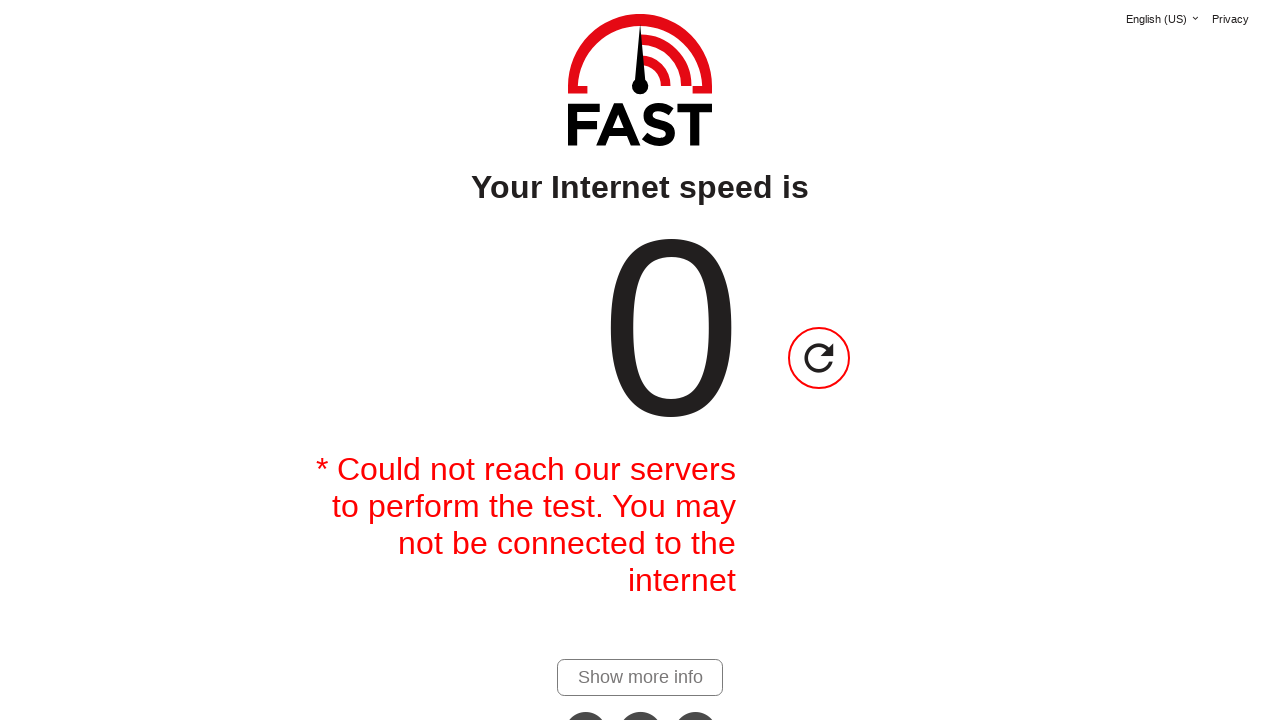

Clicked 'Show more details' link to reveal upload/download speeds at (640, 677) on #show-more-details-link
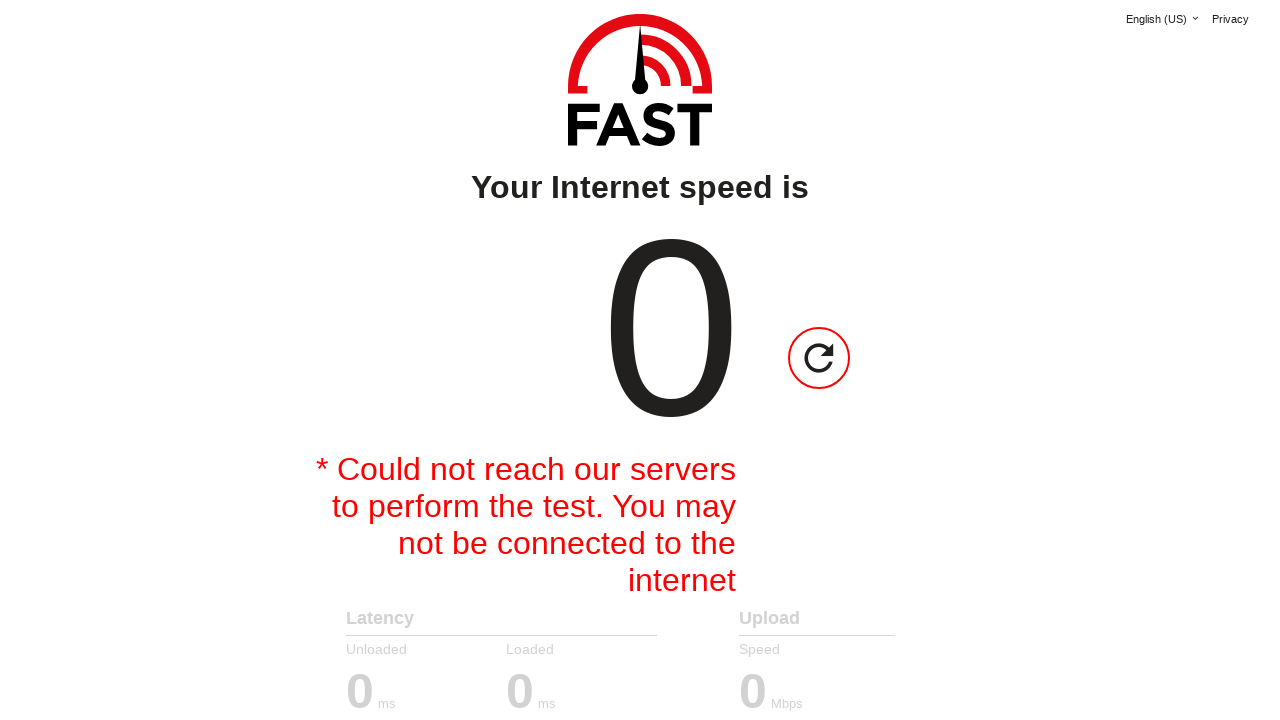

Download speed value became visible
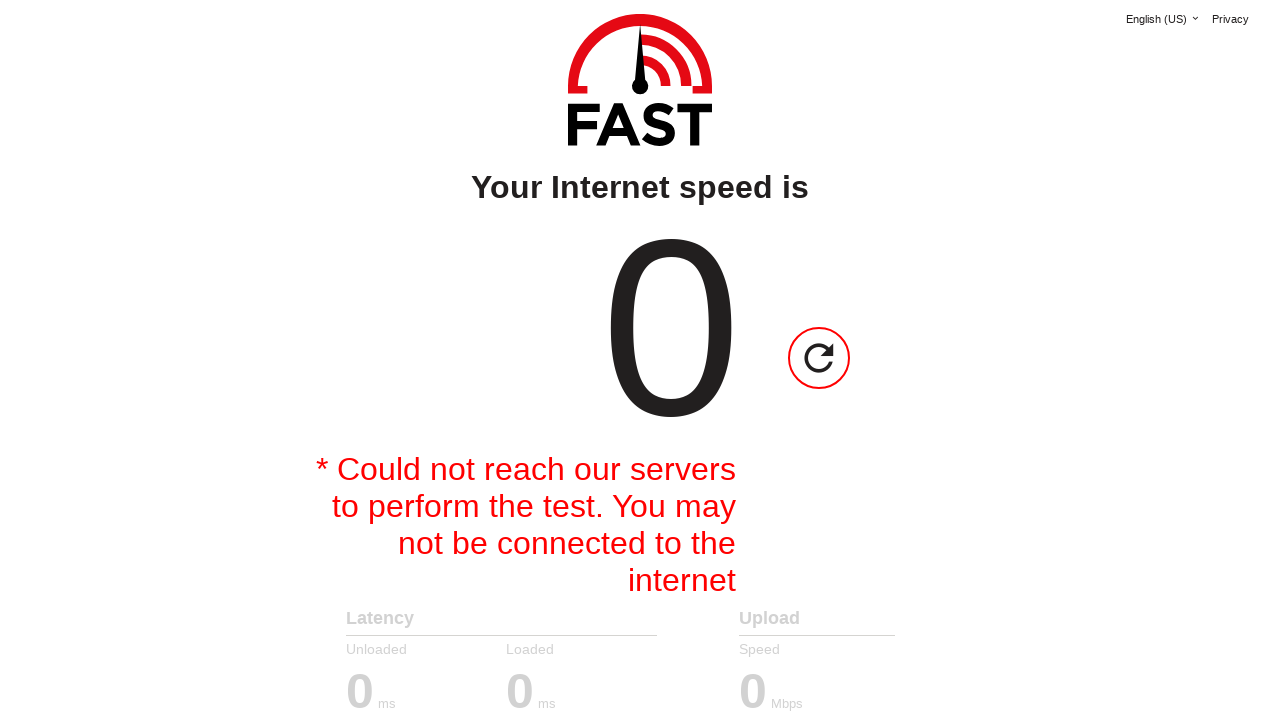

Upload speed value became visible
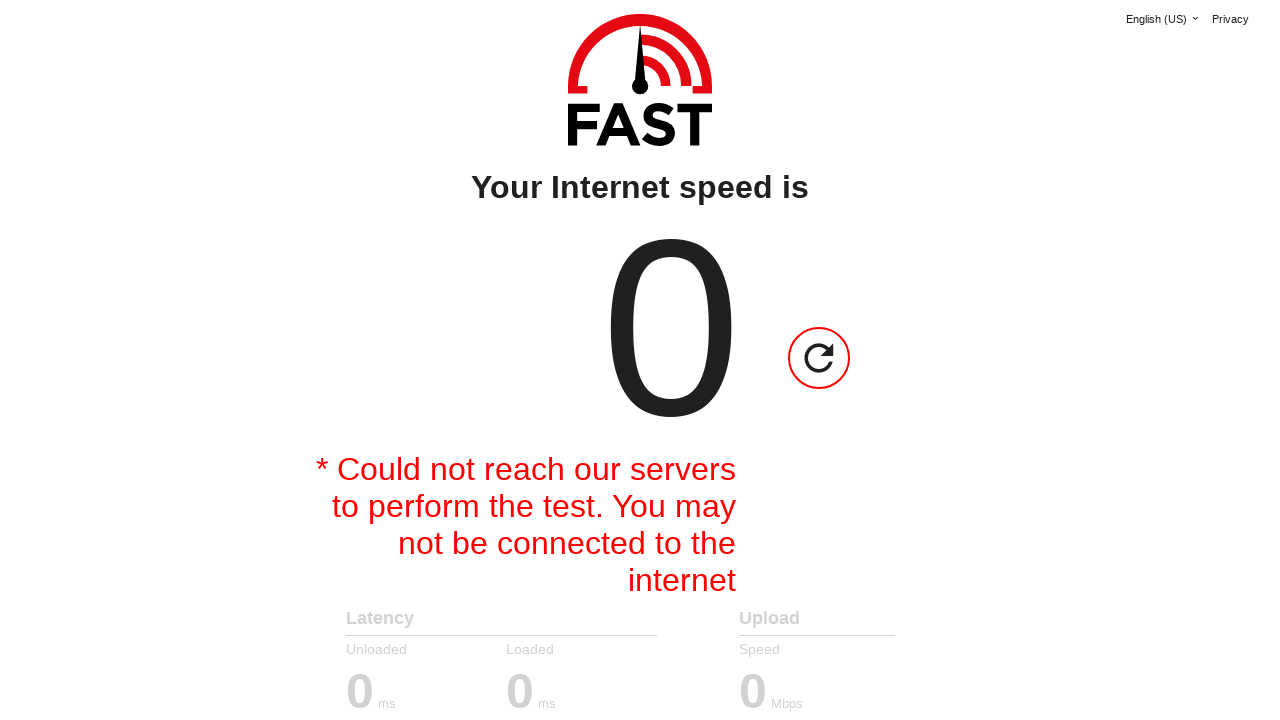

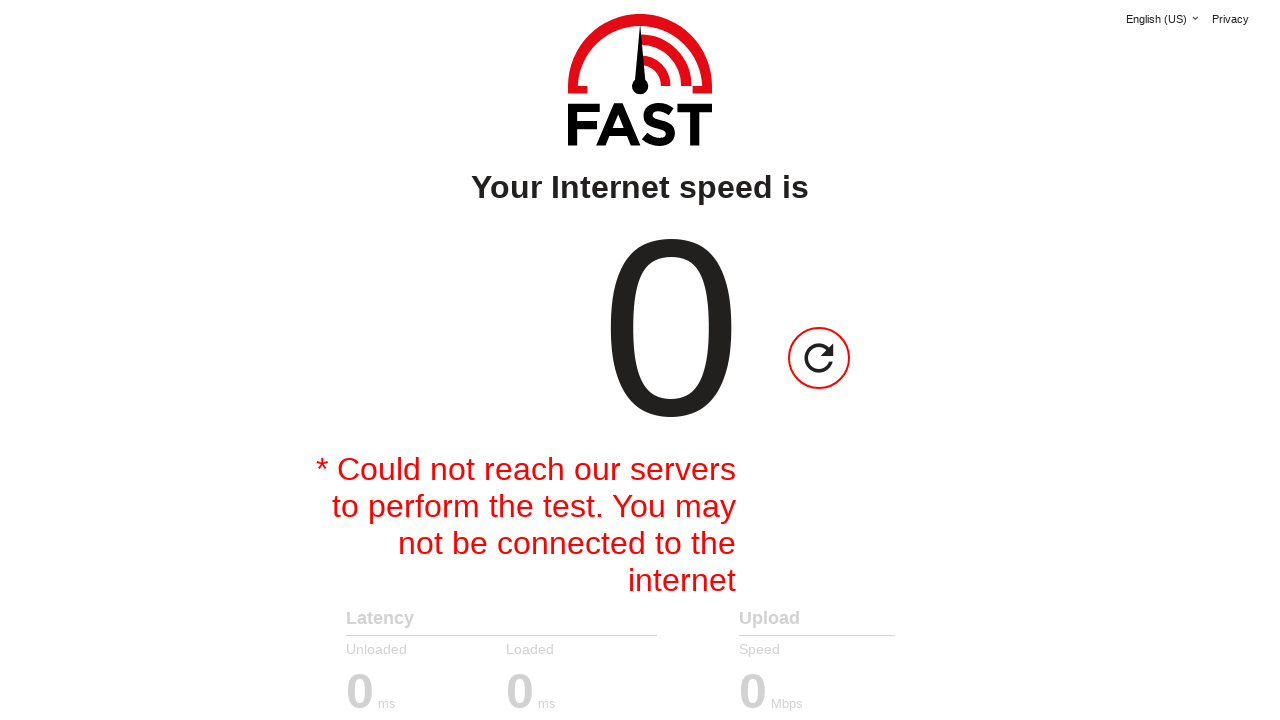